Tests keyboard input functionality by sending various key combinations including Control+Enter to verify key press detection

Starting URL: https://the-internet.herokuapp.com/key_presses

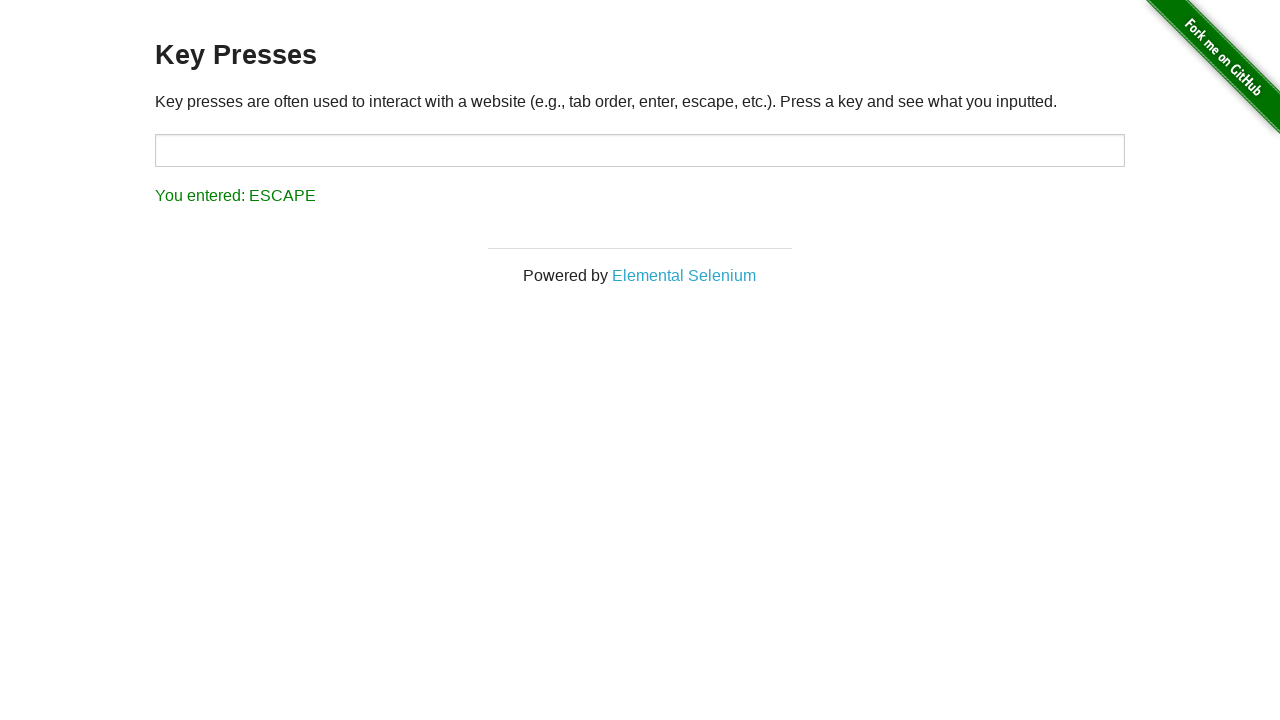

Pressed Control key down
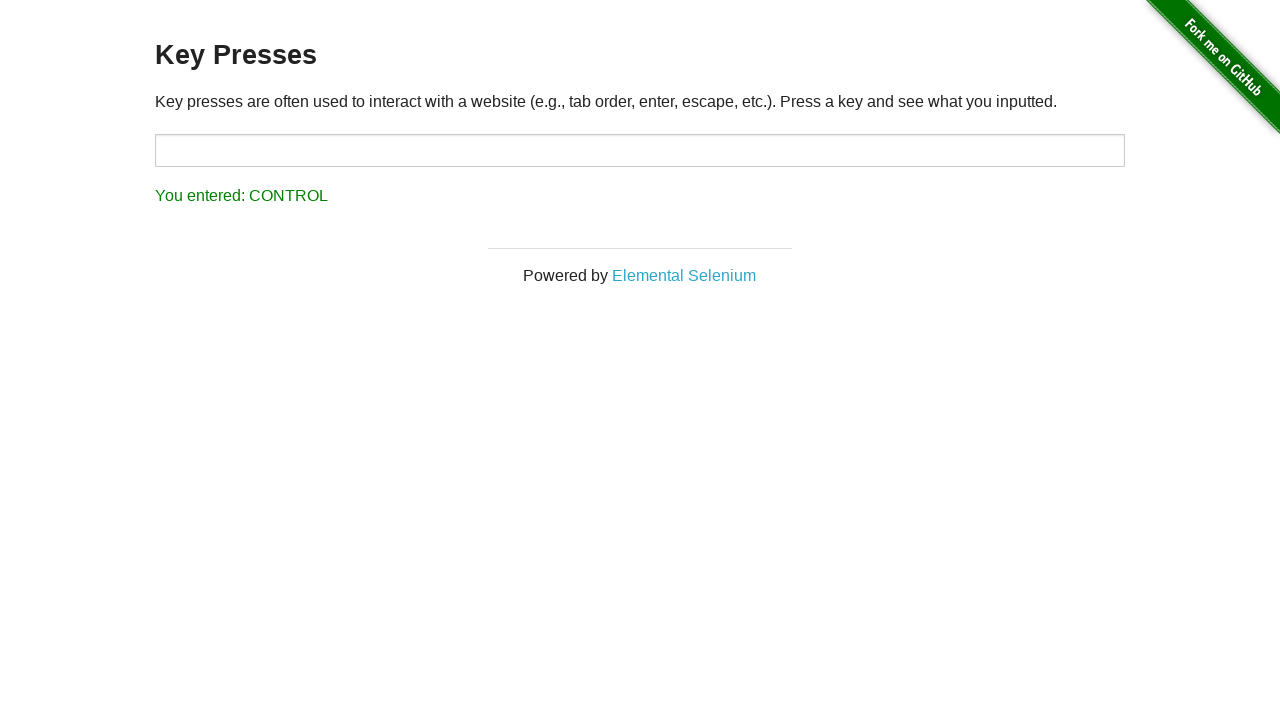

Waited 1 second
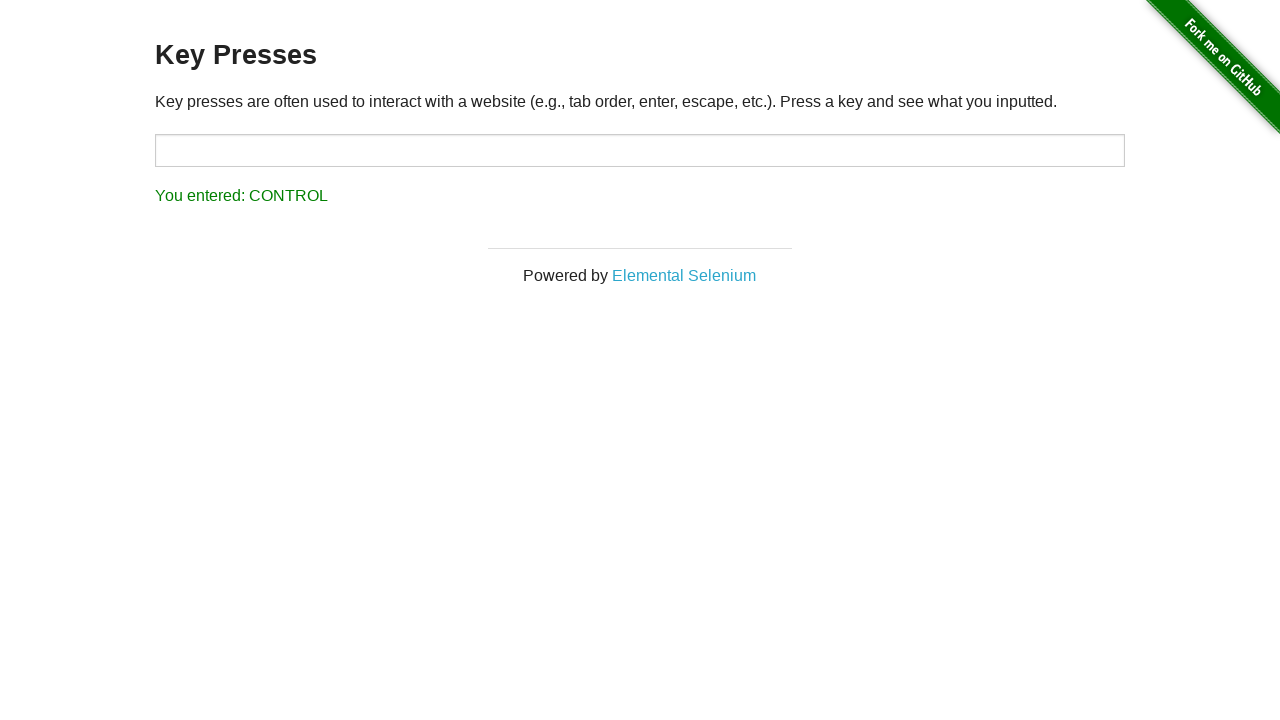

Pressed Enter key
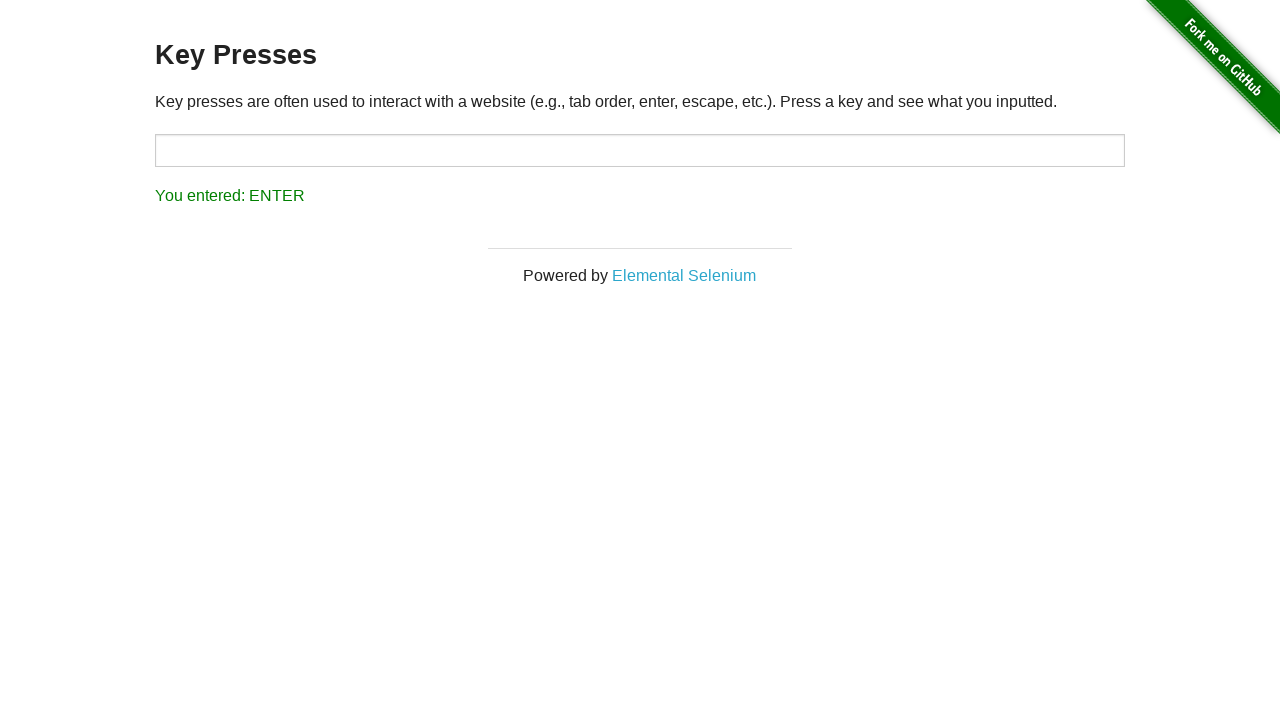

Released Control key, completing Control+Enter key combination
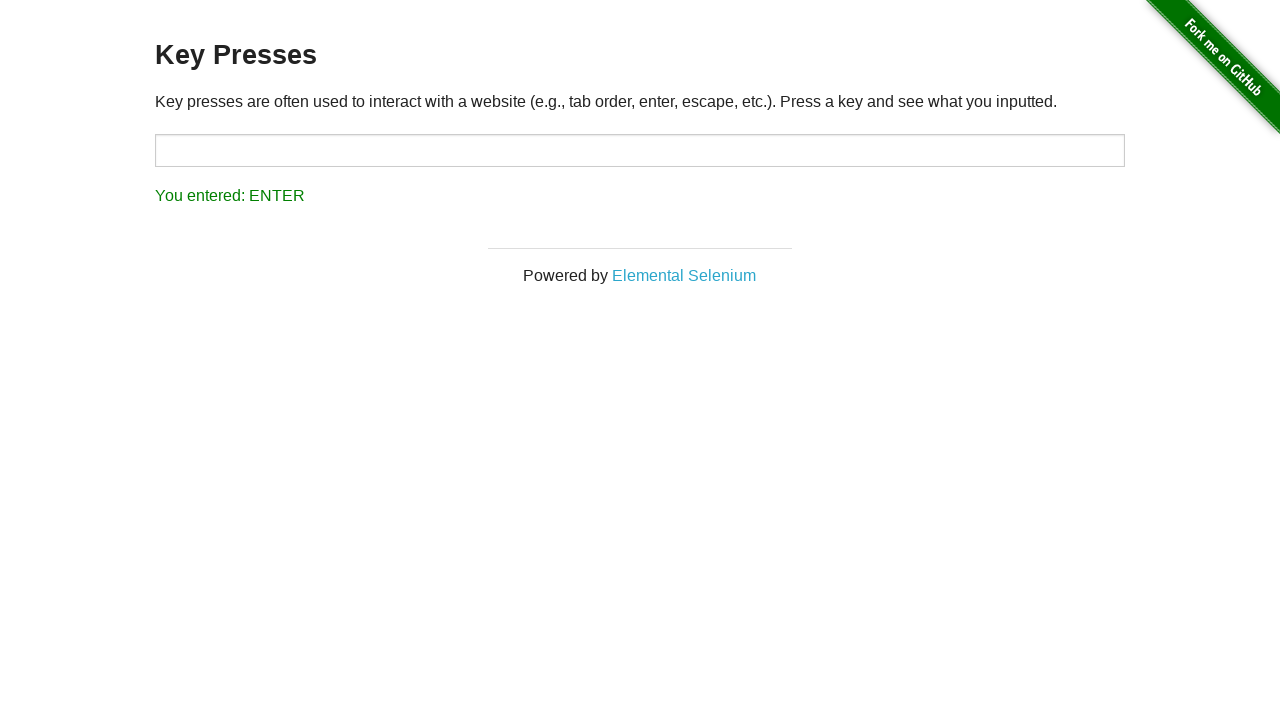

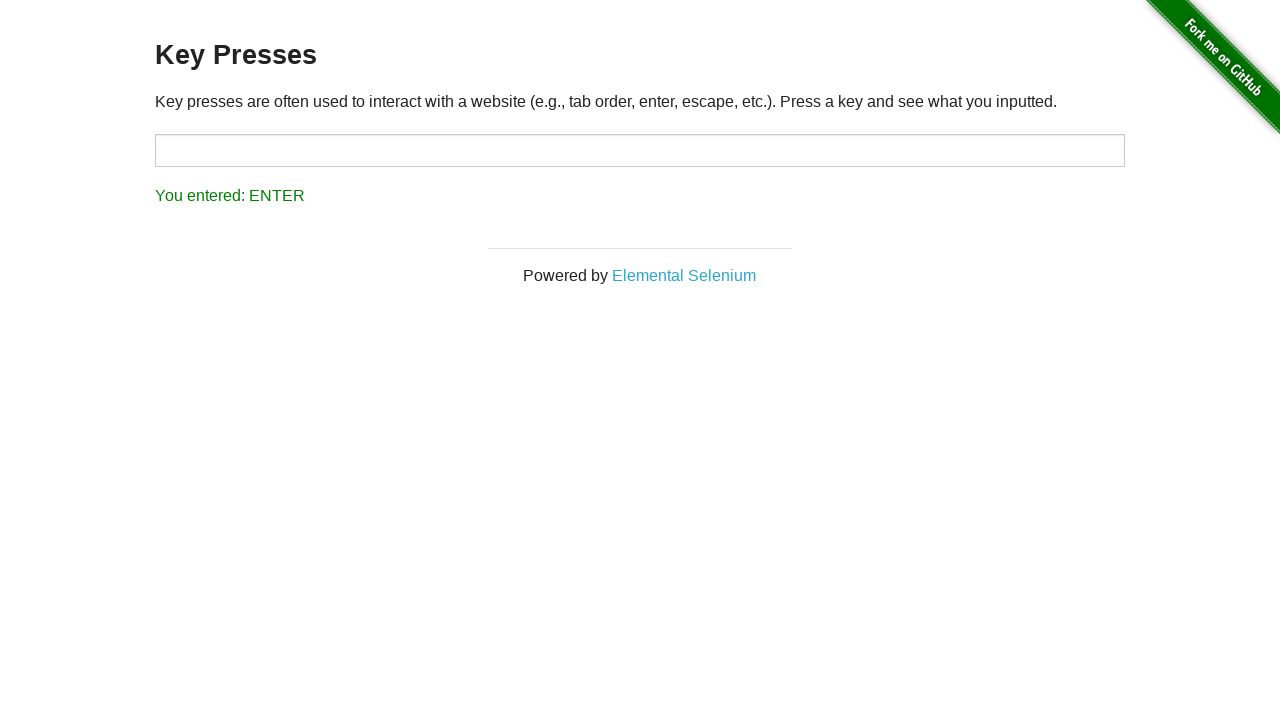